Tests element display status by checking if various form elements are displayed and interacting with visible ones

Starting URL: https://automationfc.github.io/basic-form/index.html

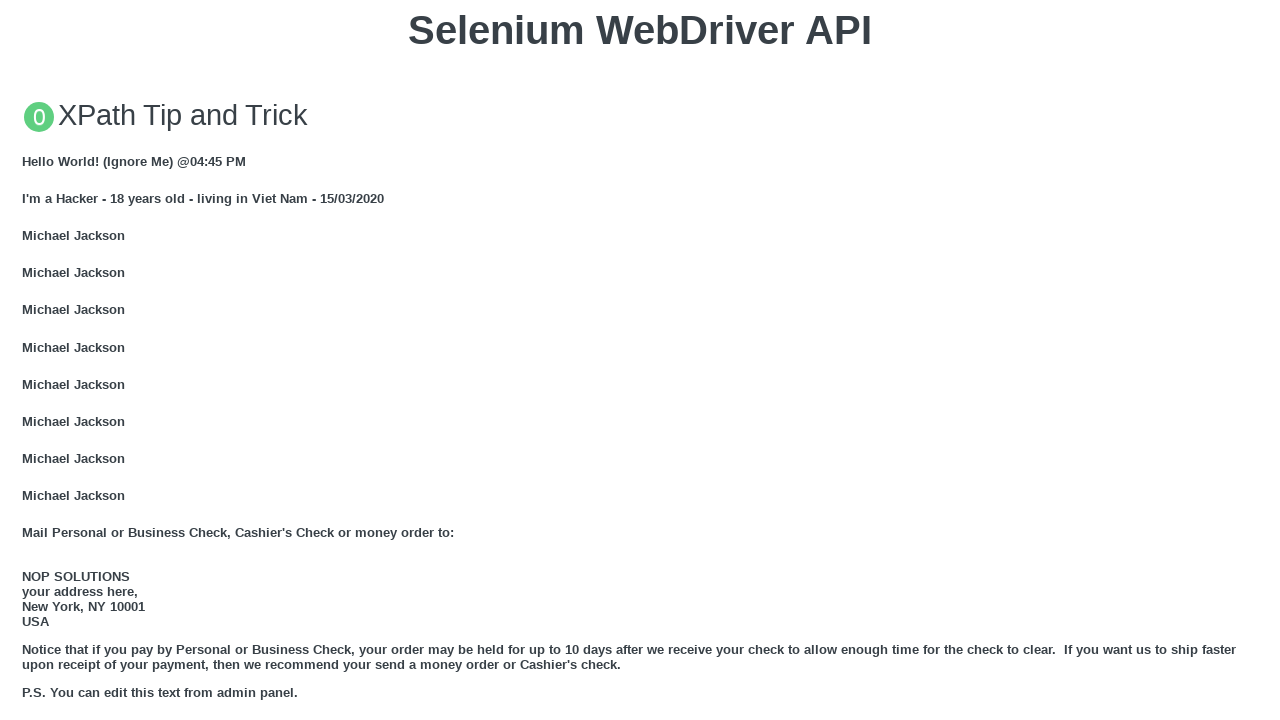

Email textbox is visible and filled with 'Automation Testing' on input#mail
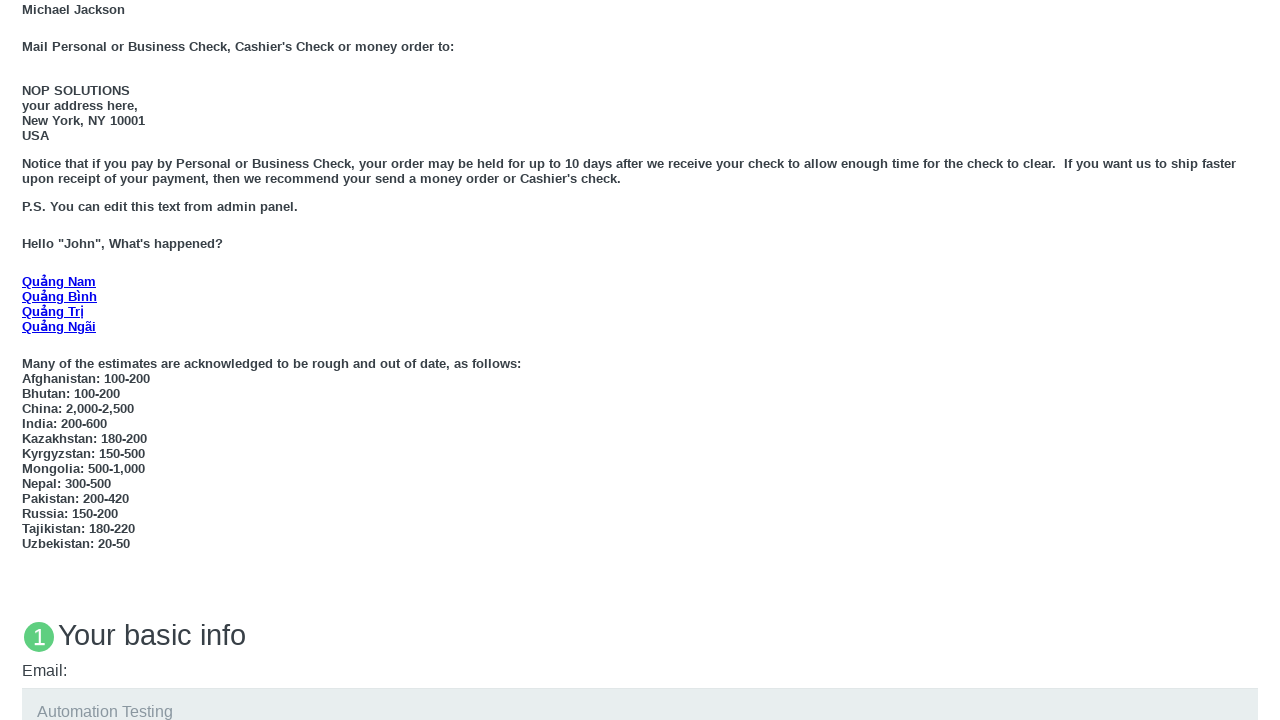

Under 18 radio button is visible and clicked at (28, 360) on input#under_18
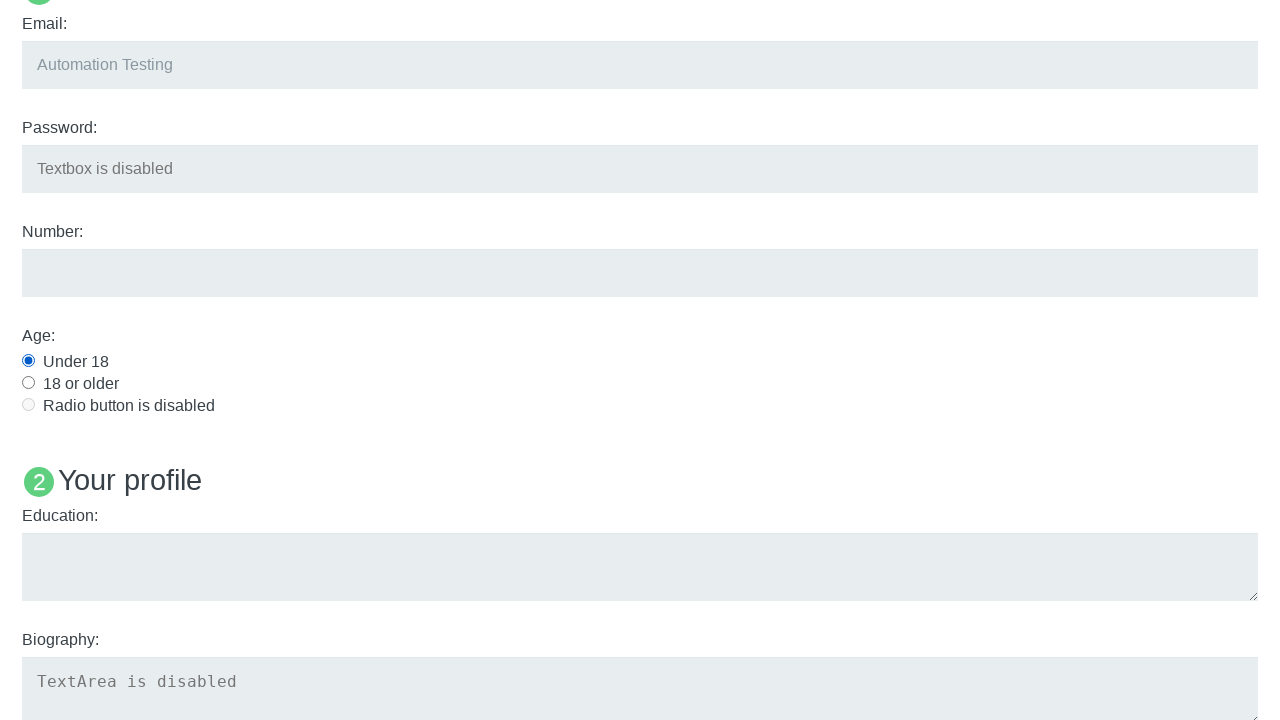

Education textarea is visible and filled with 'Automation Testing' on textarea#edu
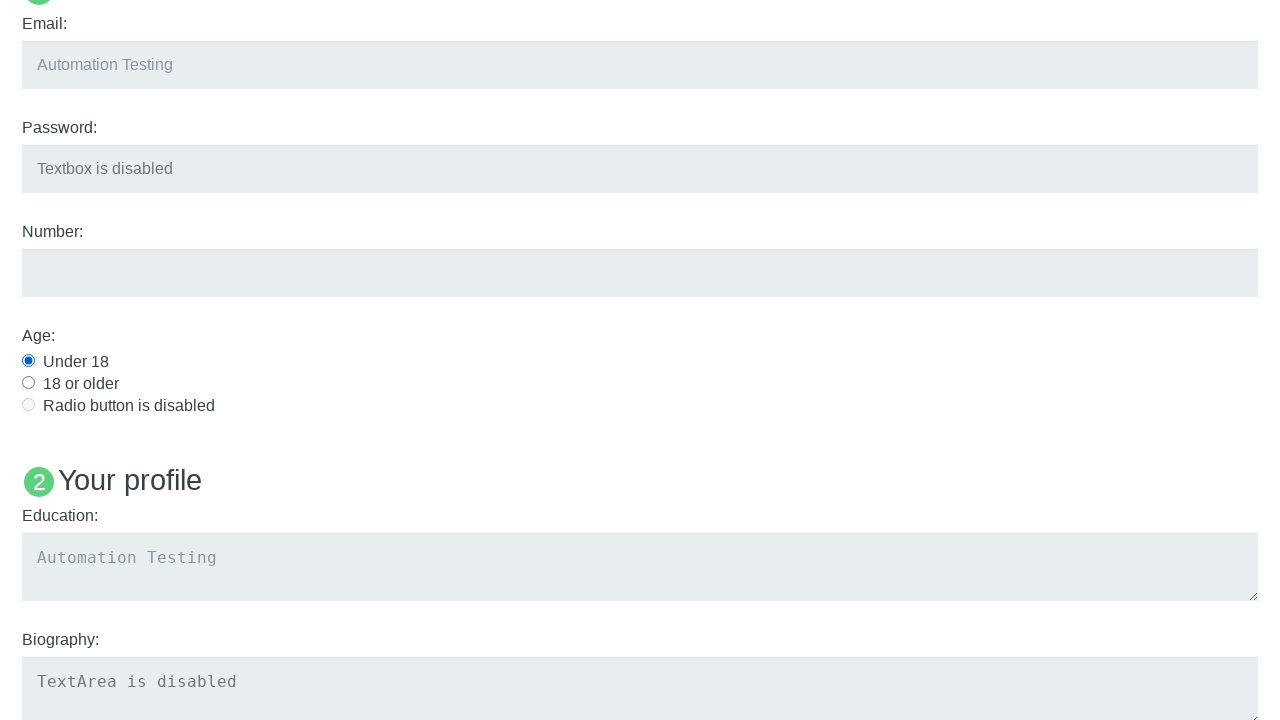

Checked visibility of User5 text: False
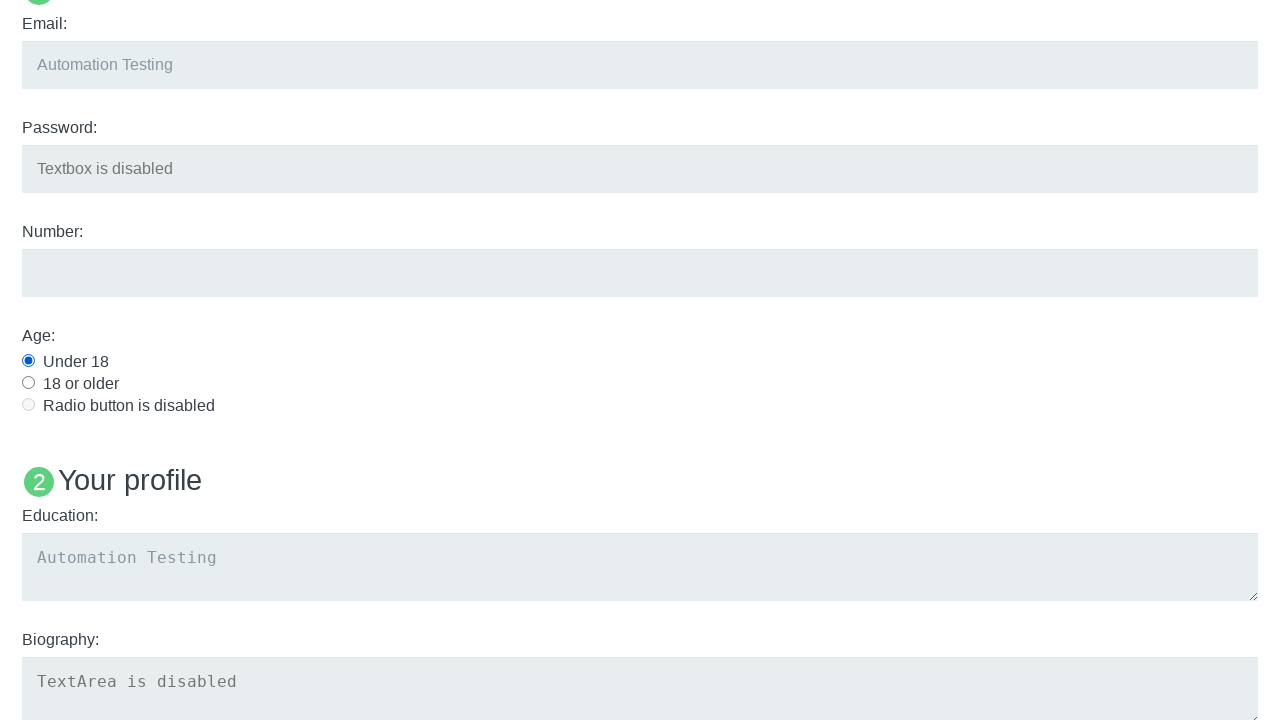

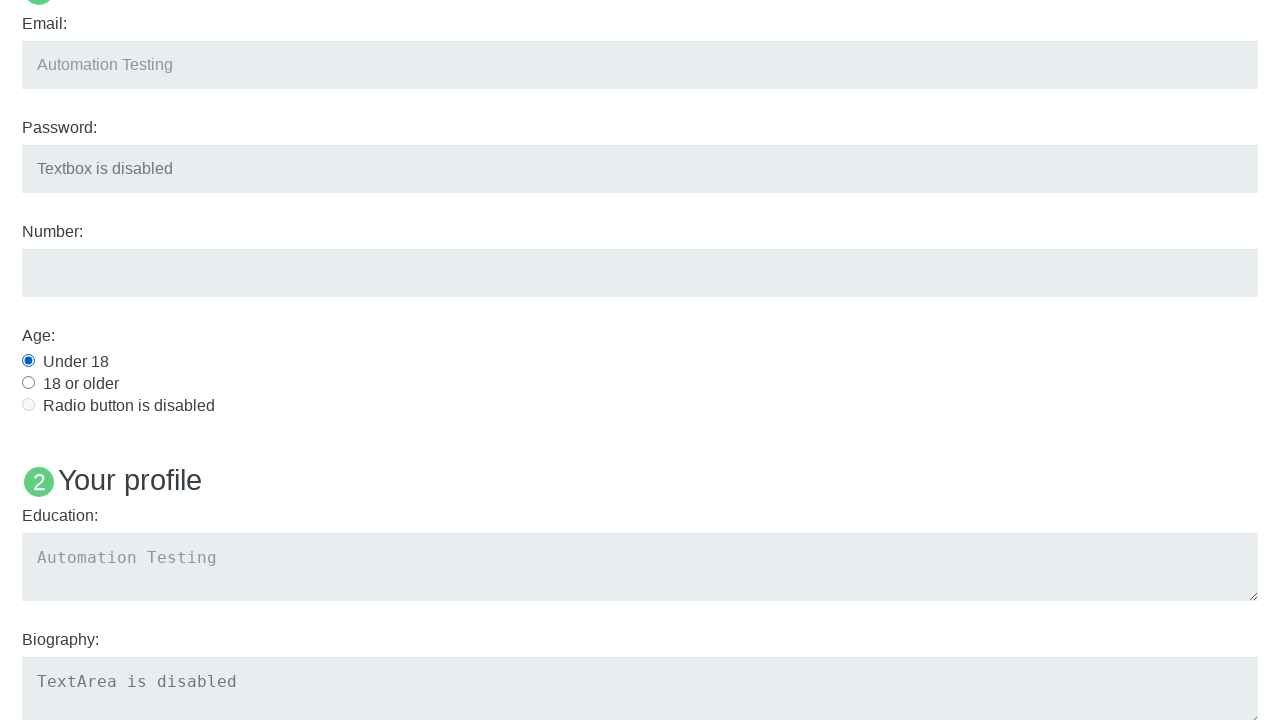